Tests dynamic element appearance by clicking a button and waiting for a paragraph element to appear with specific Polish text "Dopiero się pojawiłem!" (meaning "I just appeared!")

Starting URL: https://testeroprogramowania.github.io/selenium/wait2.html

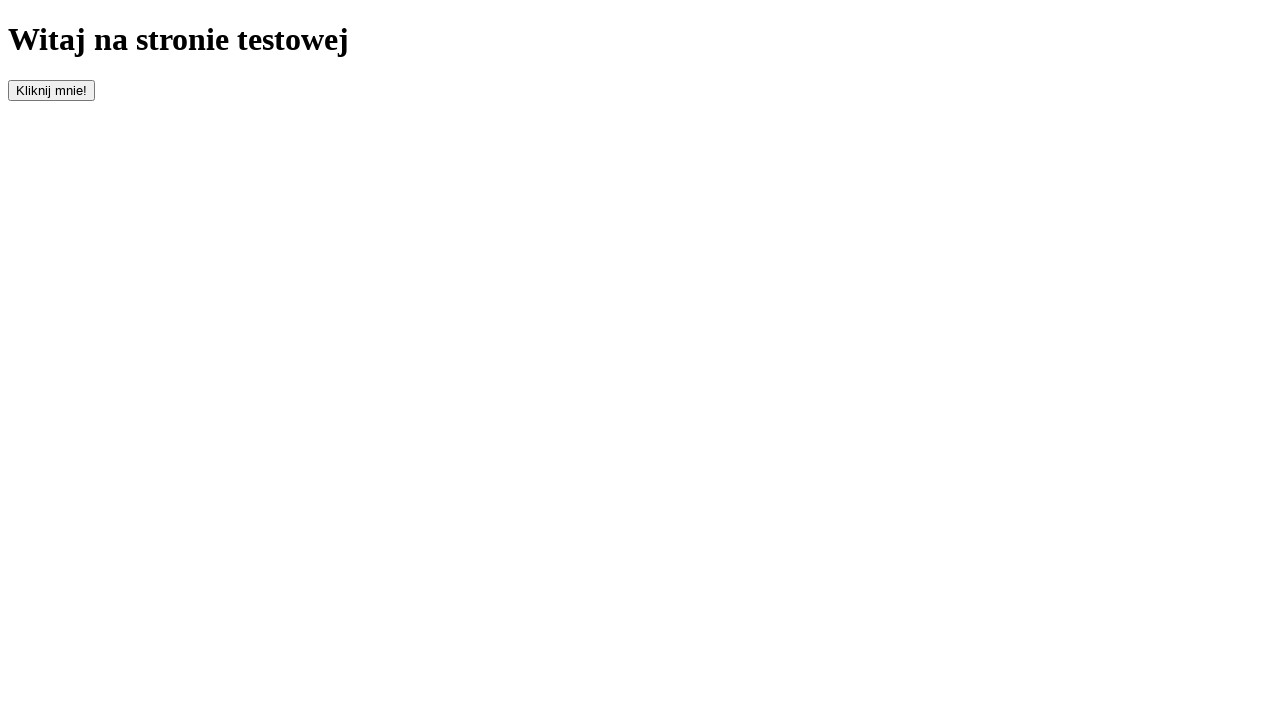

Navigated to test page with dynamic element
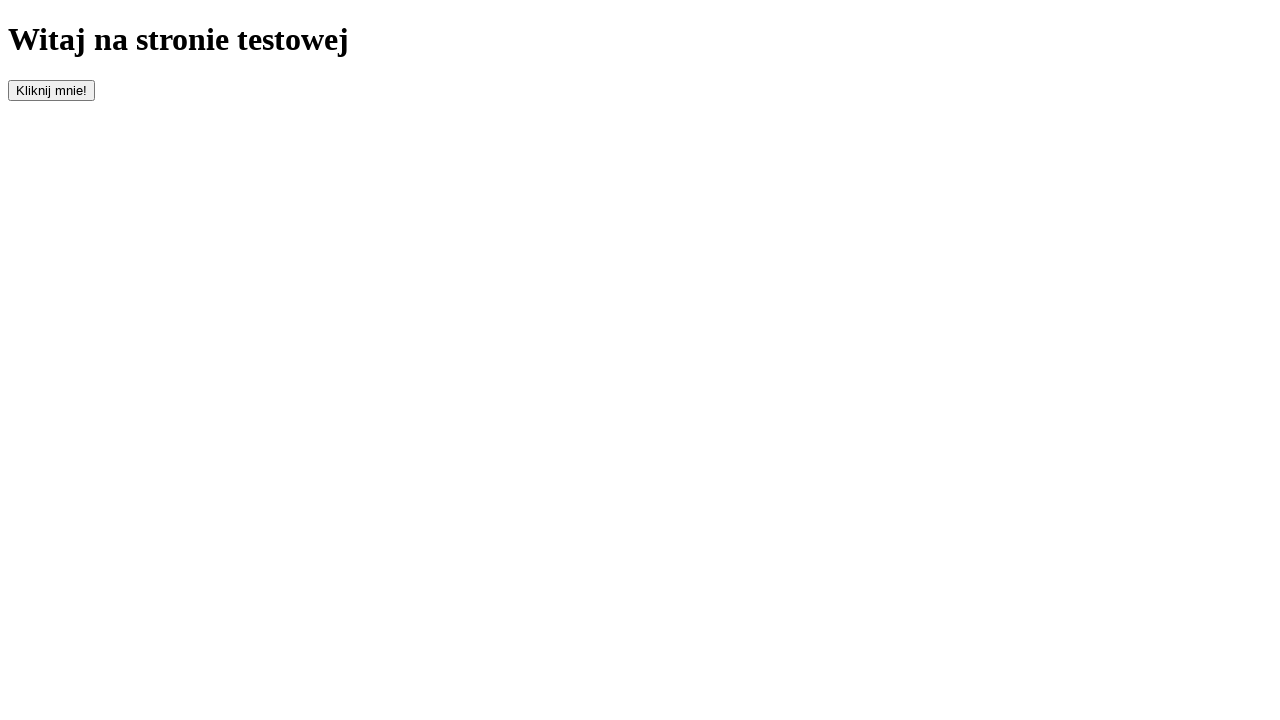

Clicked button to trigger dynamic element appearance at (52, 90) on button
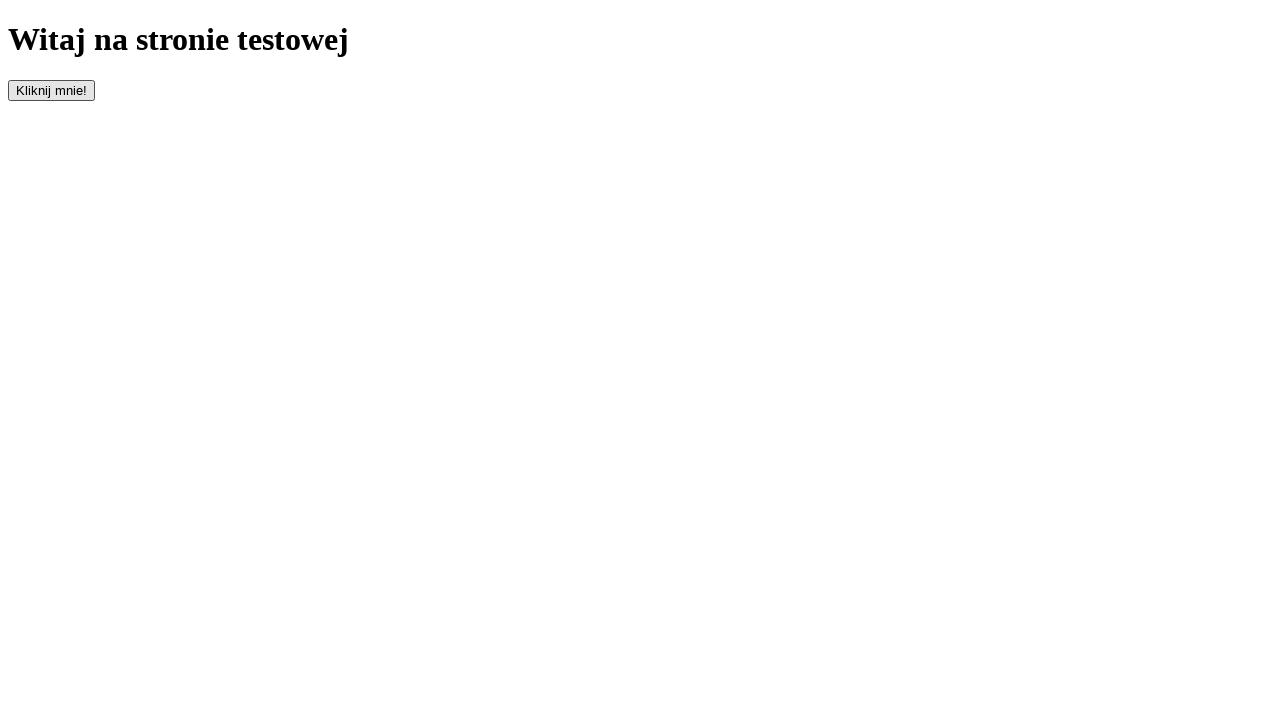

Waited for paragraph element to appear
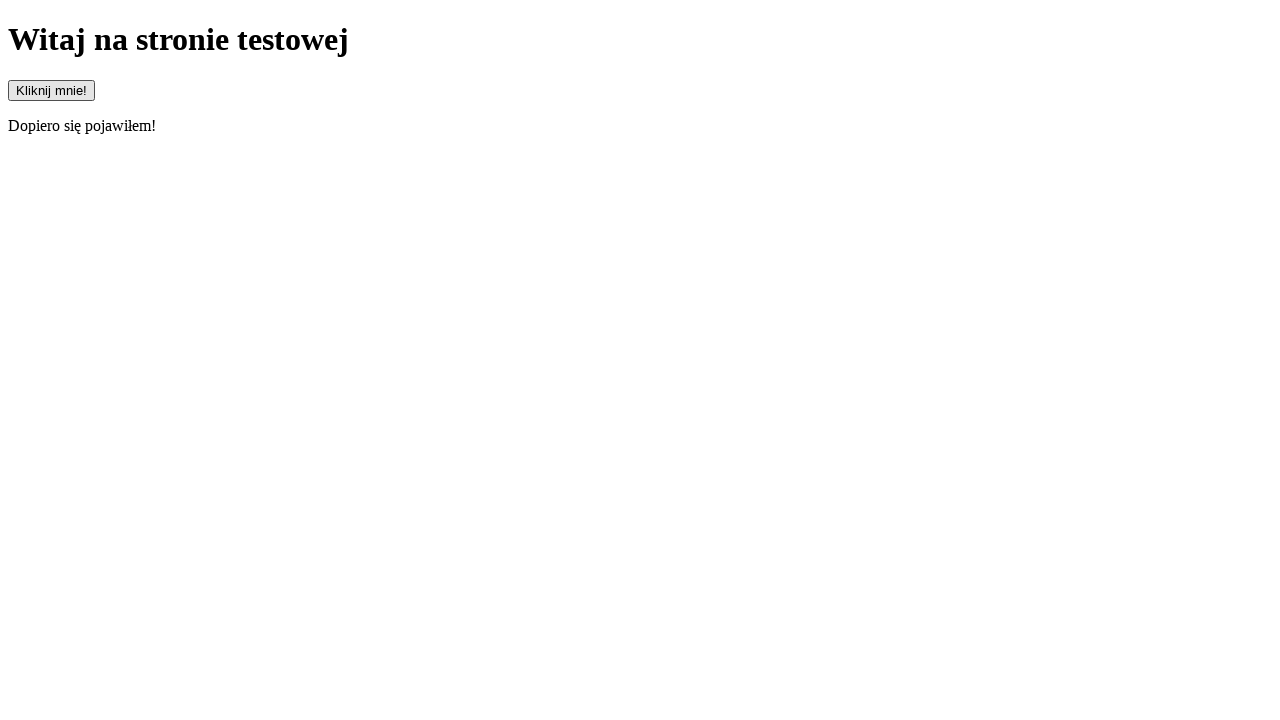

Retrieved paragraph text content
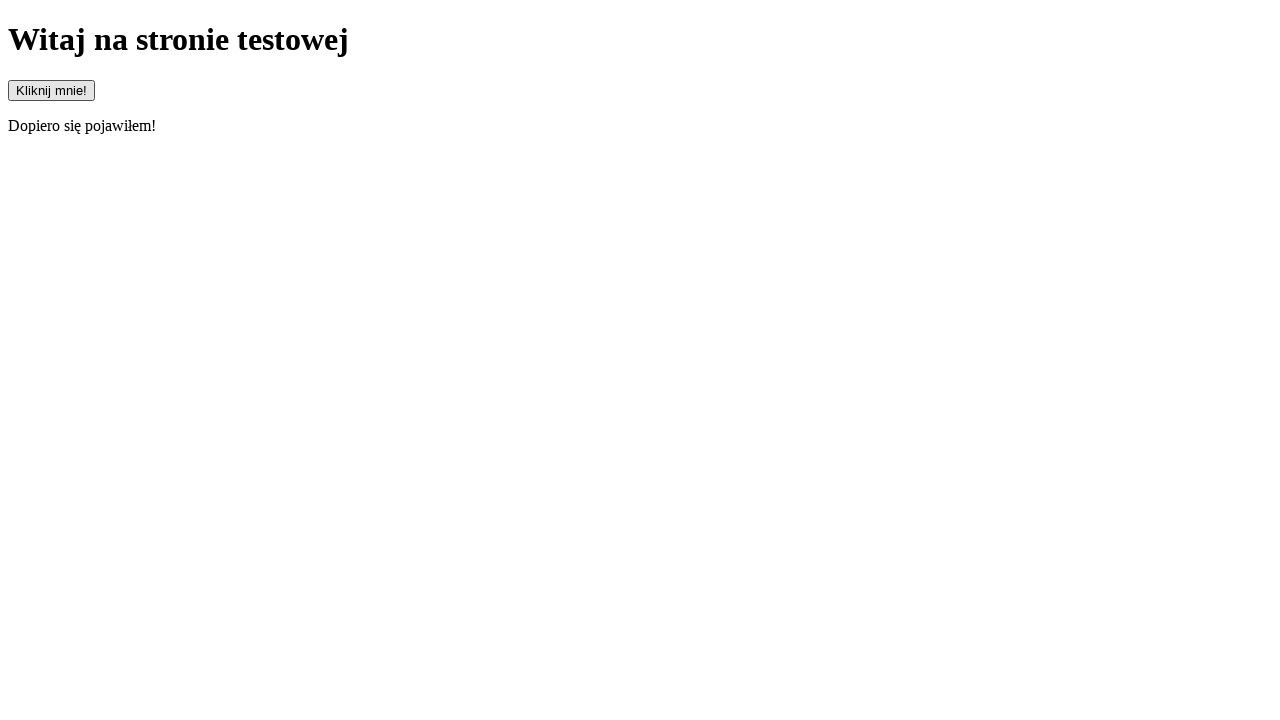

Verified paragraph text matches expected Polish text 'Dopiero się pojawiłem!'
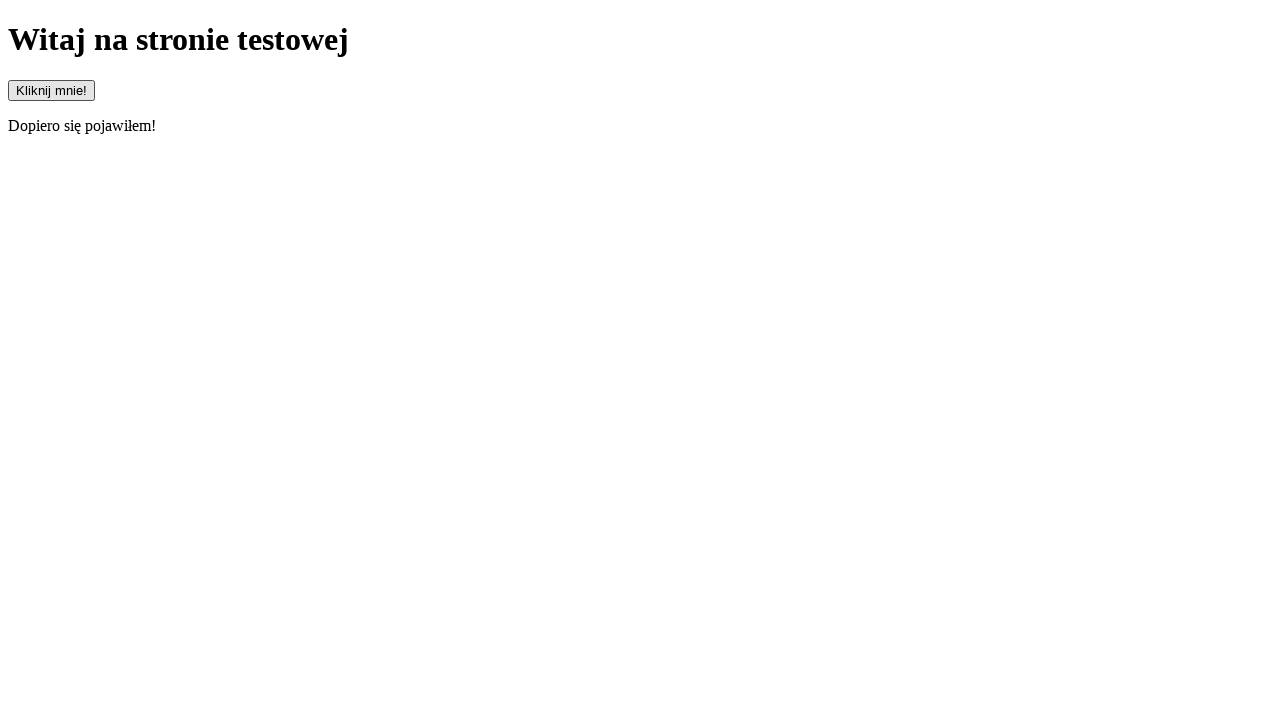

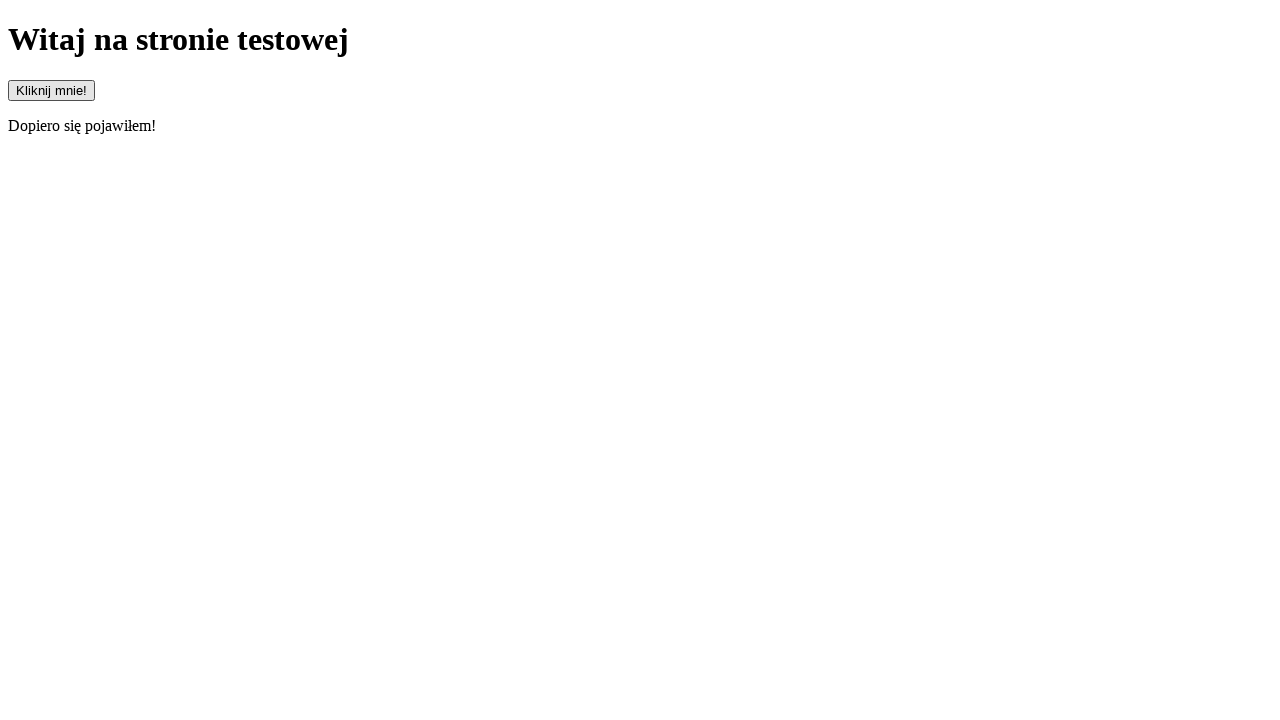